Tests sorting the Due column in ascending order using semantic class selectors on the second table

Starting URL: http://the-internet.herokuapp.com/tables

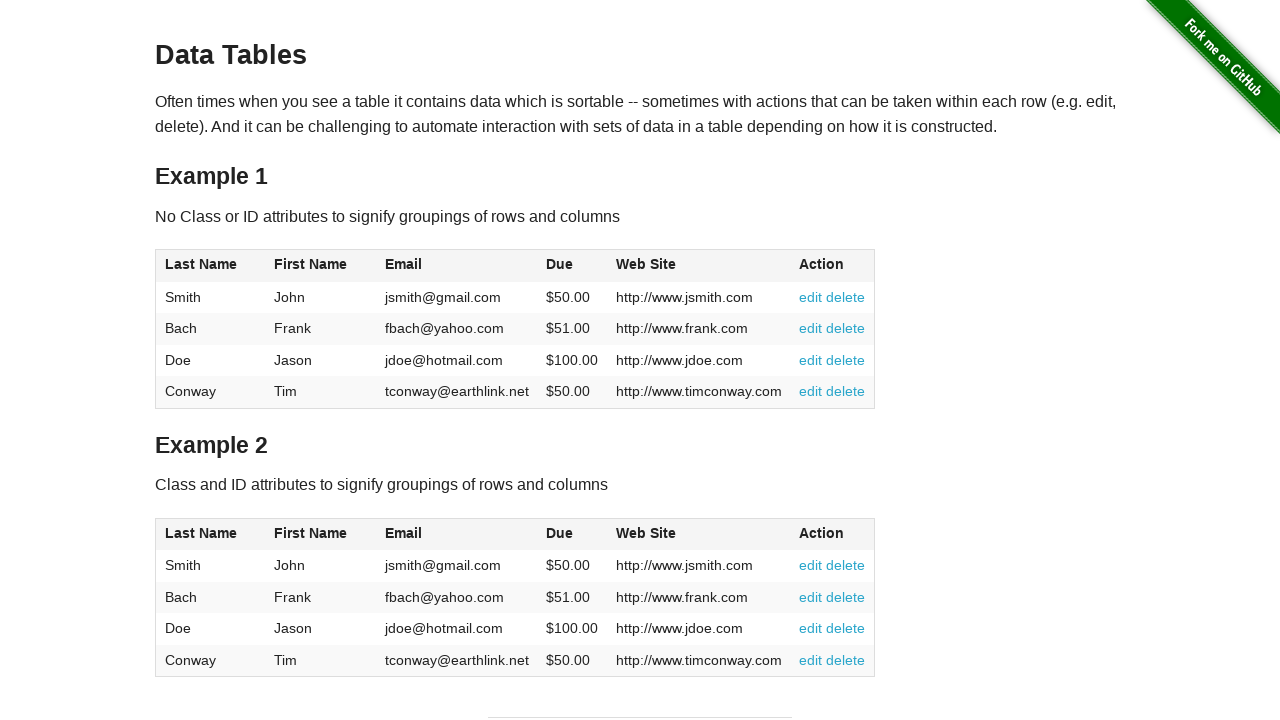

Clicked the Due column header in second table using class selector to sort at (560, 533) on #table2 thead .dues
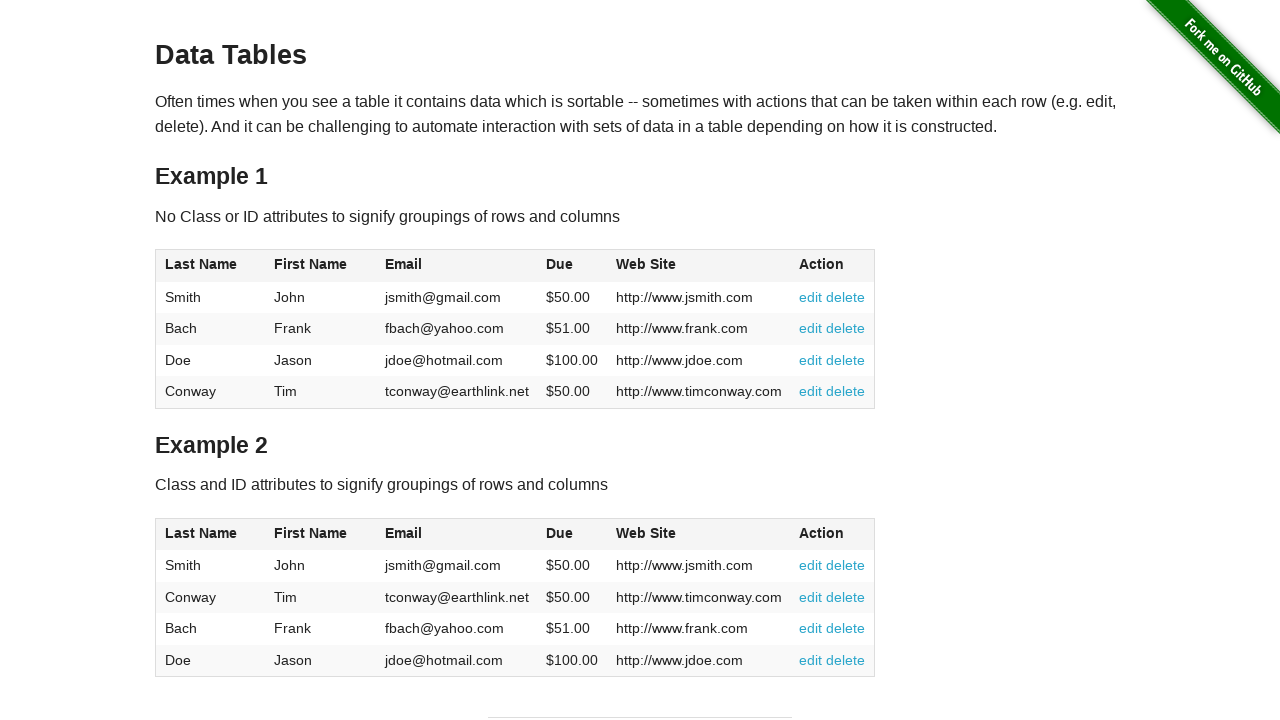

Waited for table to complete sorting
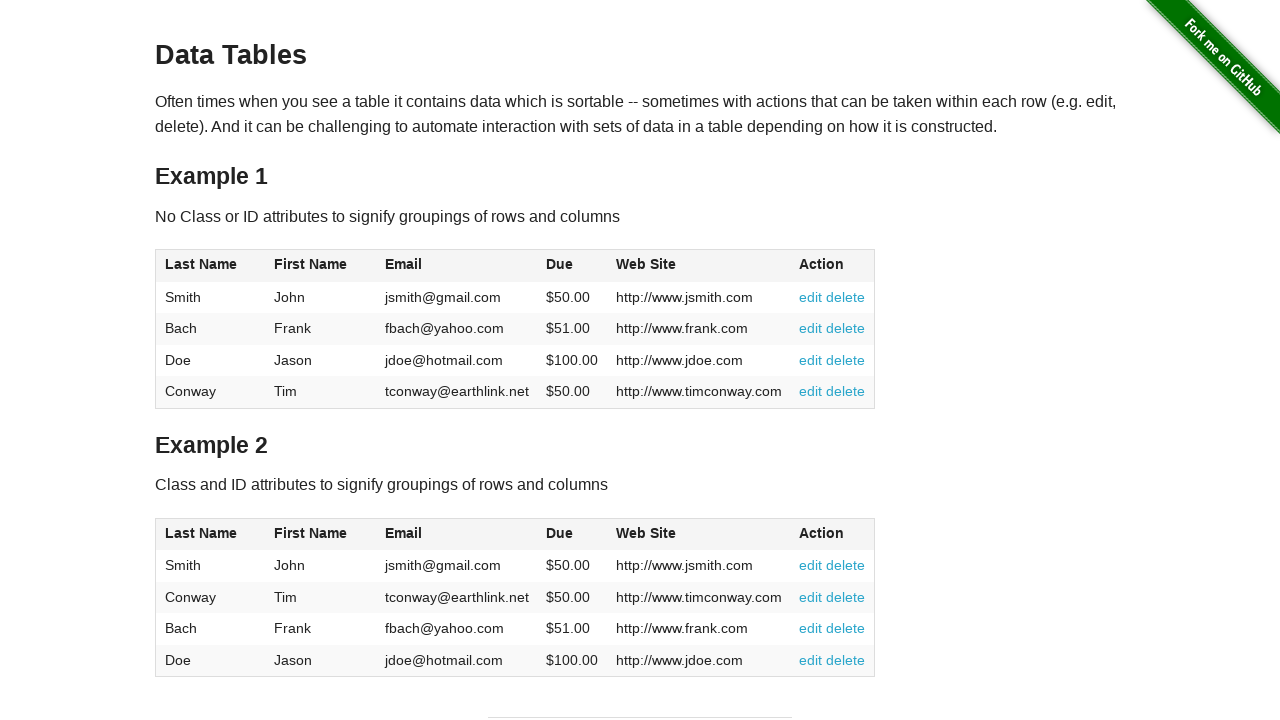

Retrieved all Due column elements from second table body
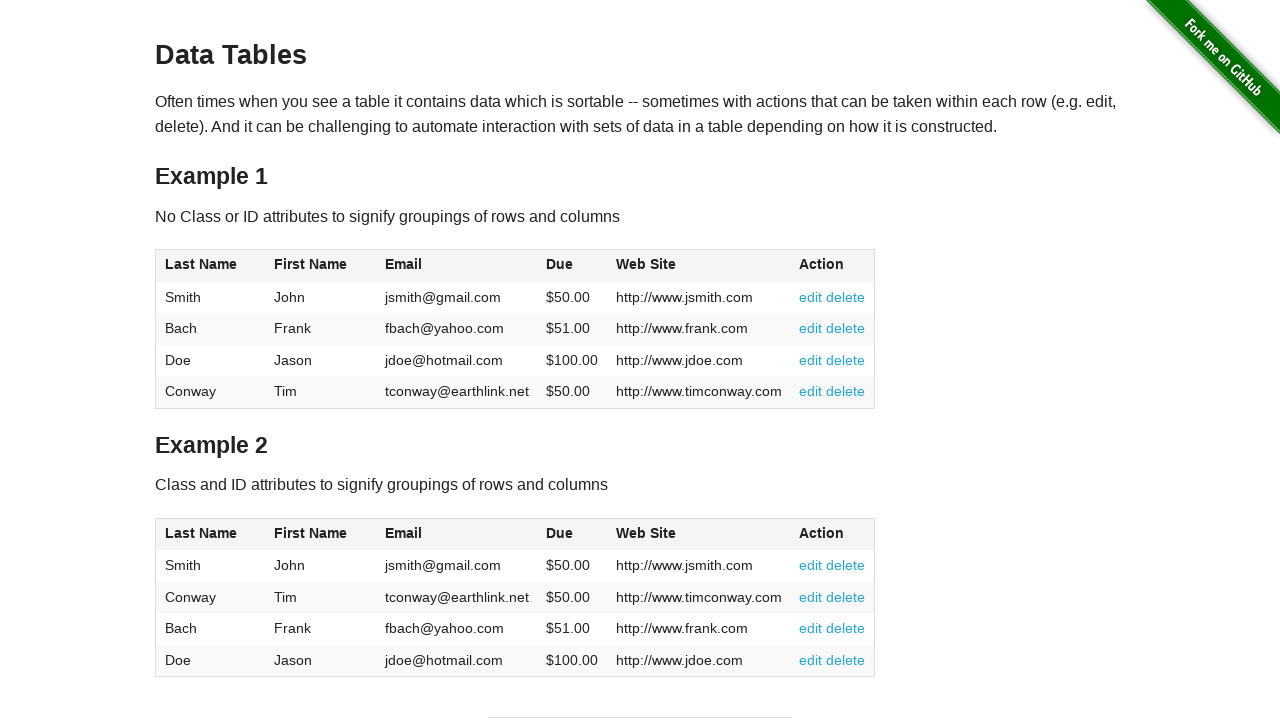

Extracted and converted Due values to float for comparison
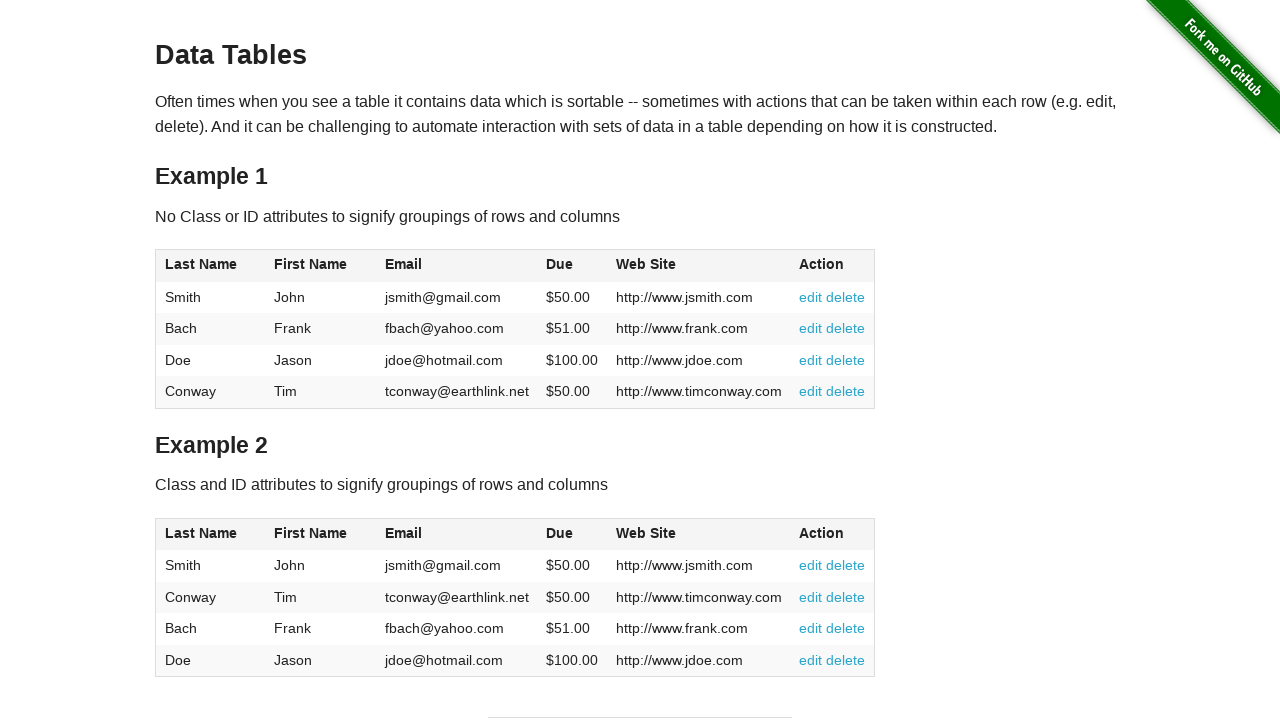

Verified that Due column values are sorted in ascending order
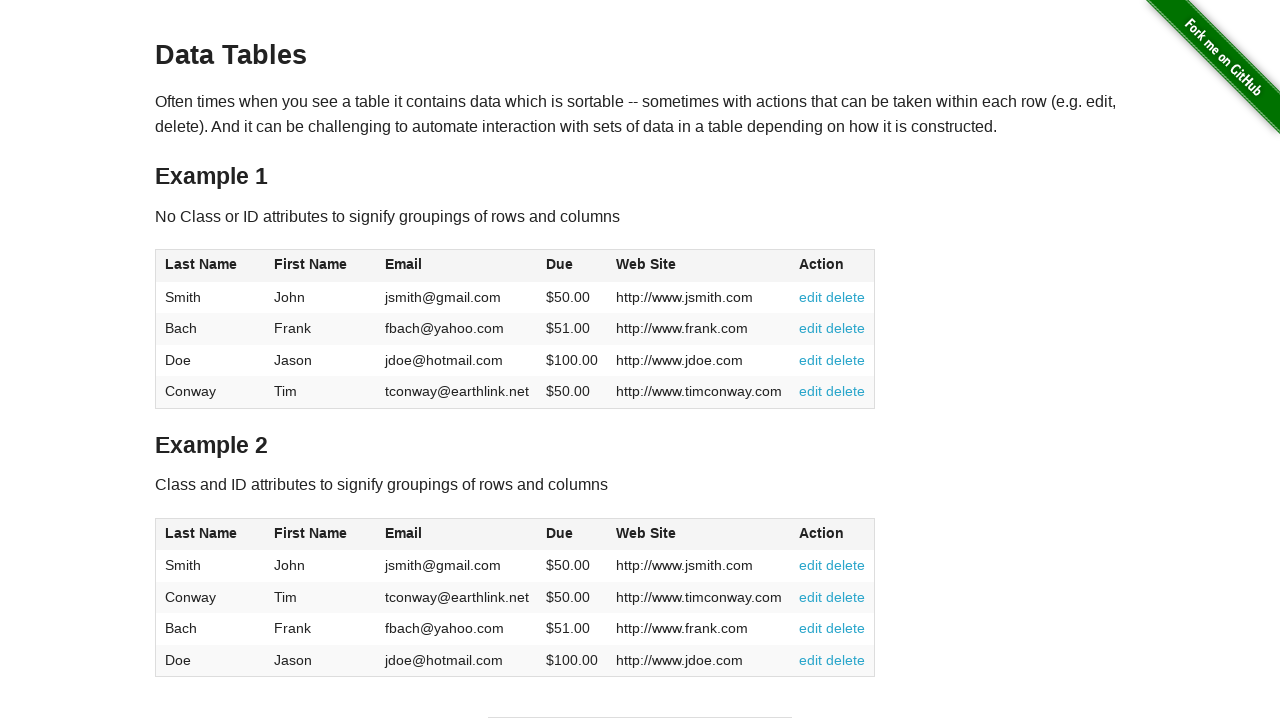

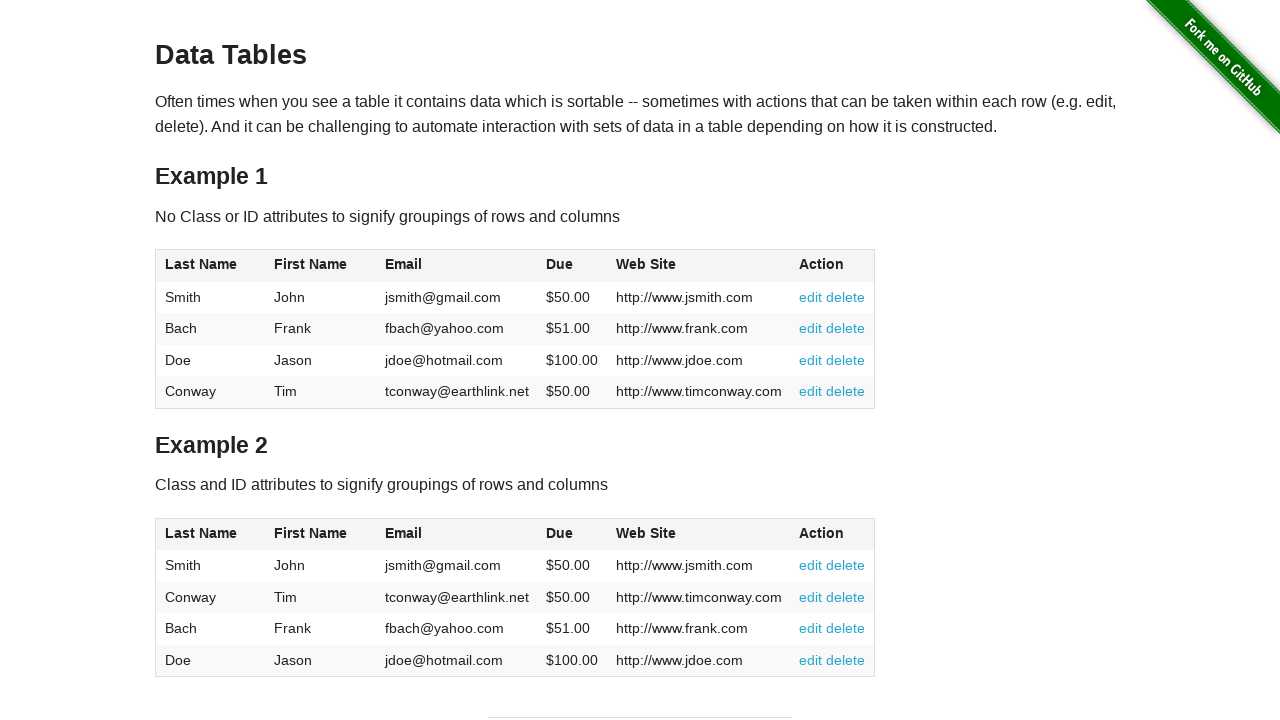